Tests checkbox functionality by clicking checkboxes to toggle their selected state - selecting the first checkbox, unselecting the second, then toggling them back

Starting URL: https://the-internet.herokuapp.com/checkboxes

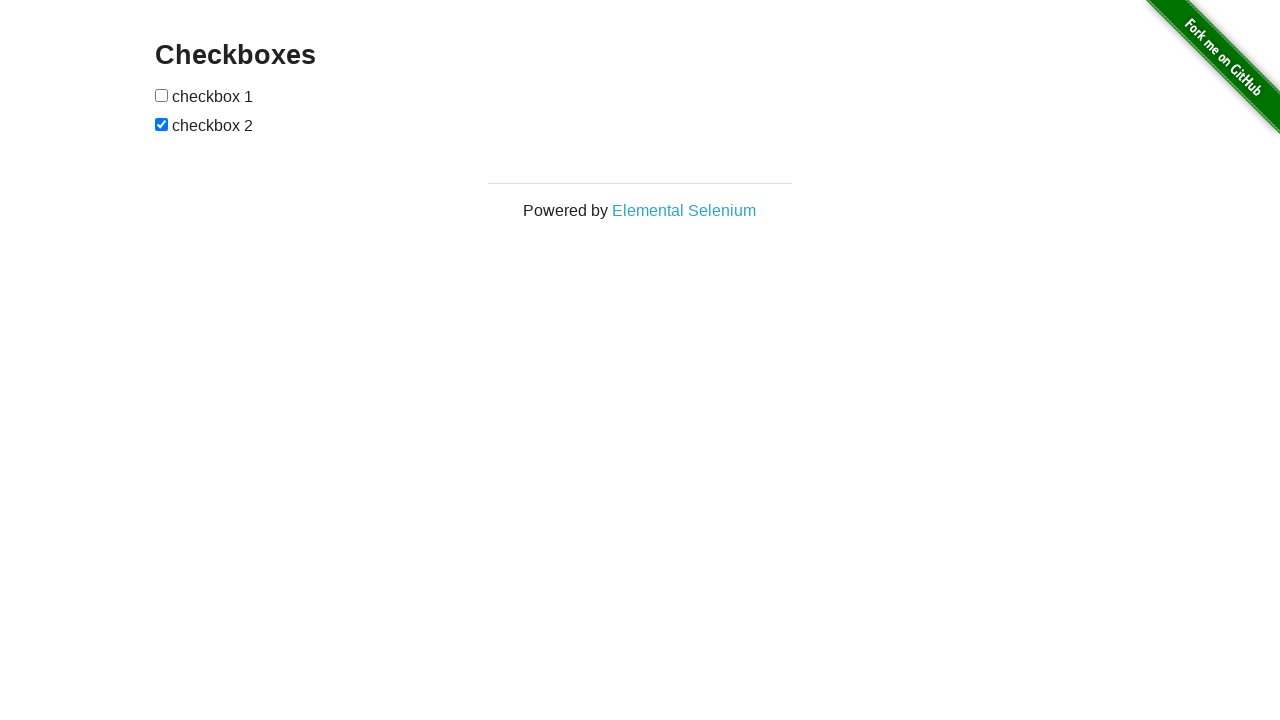

First checkbox is visible and ready
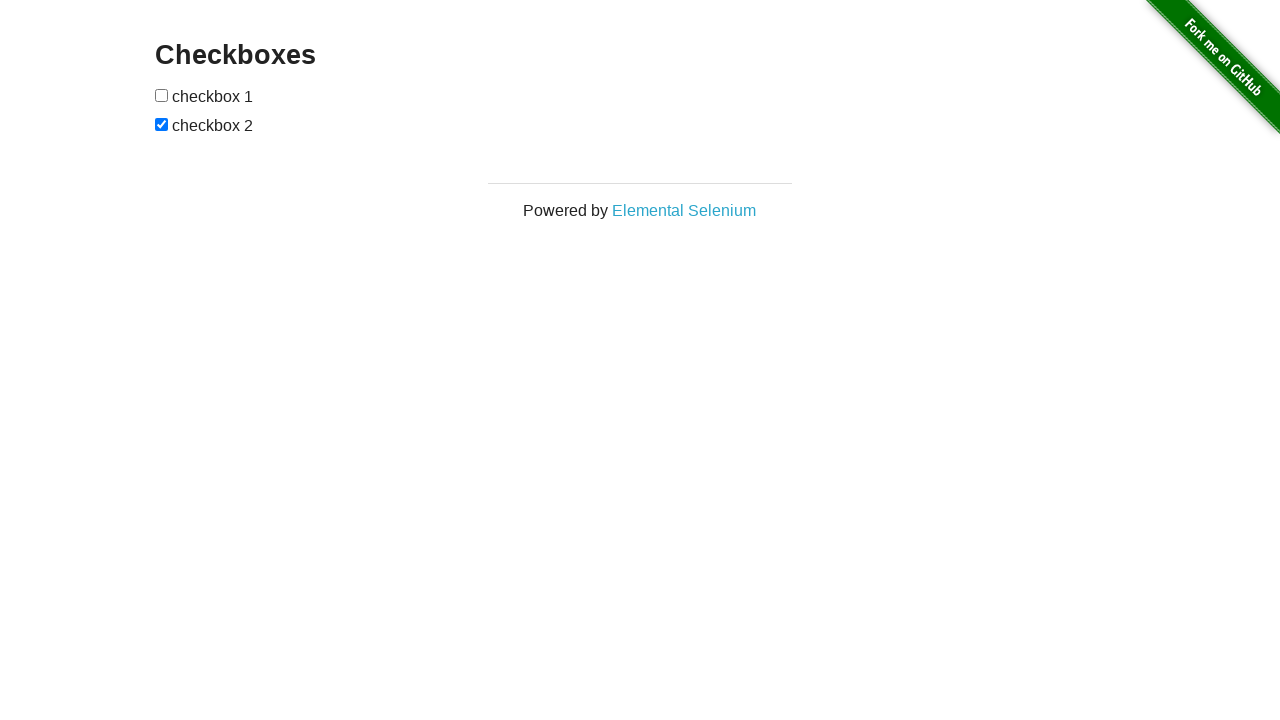

Second checkbox is visible and ready
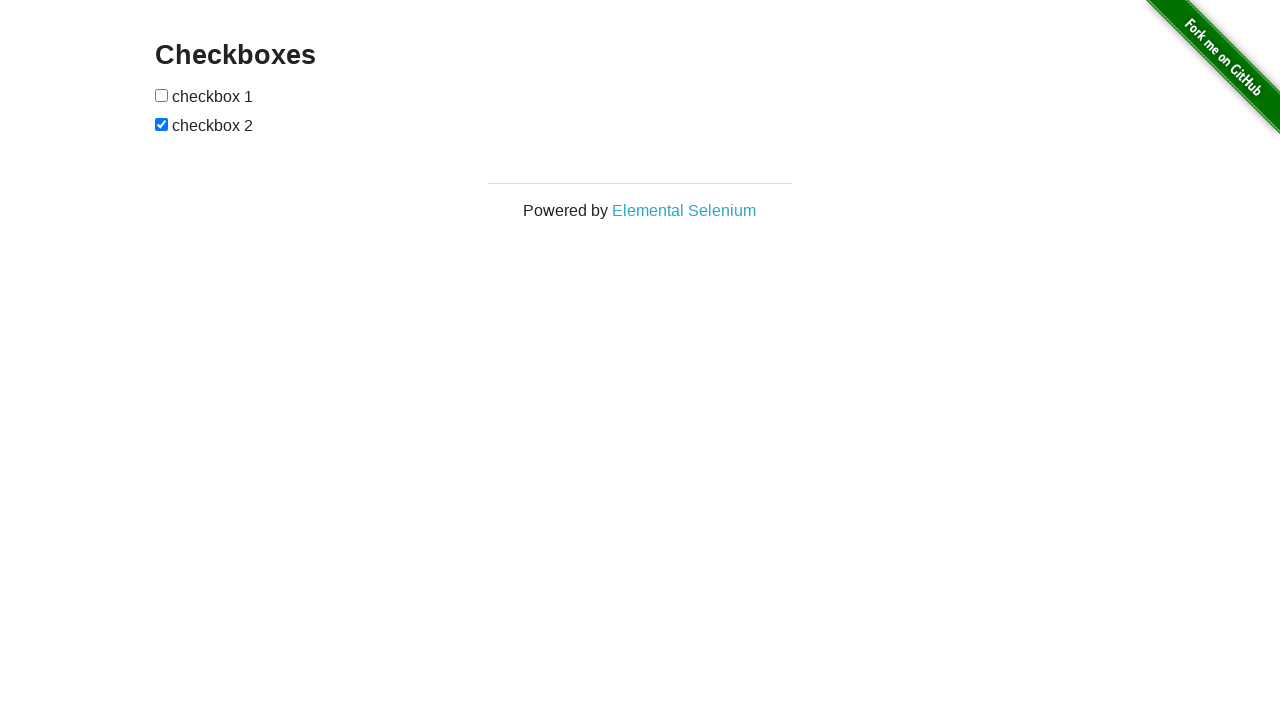

Clicked first checkbox to select it at (162, 95) on (//input)[1]
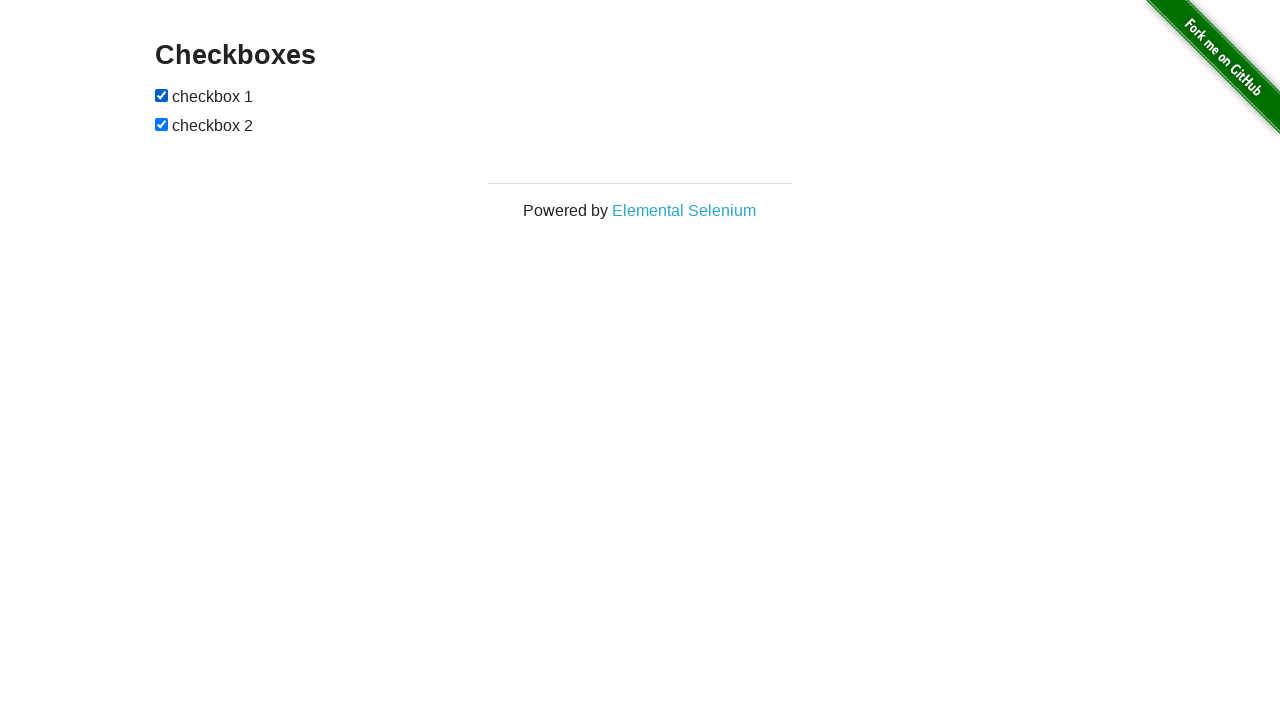

Clicked second checkbox to unselect it at (162, 124) on (//input)[2]
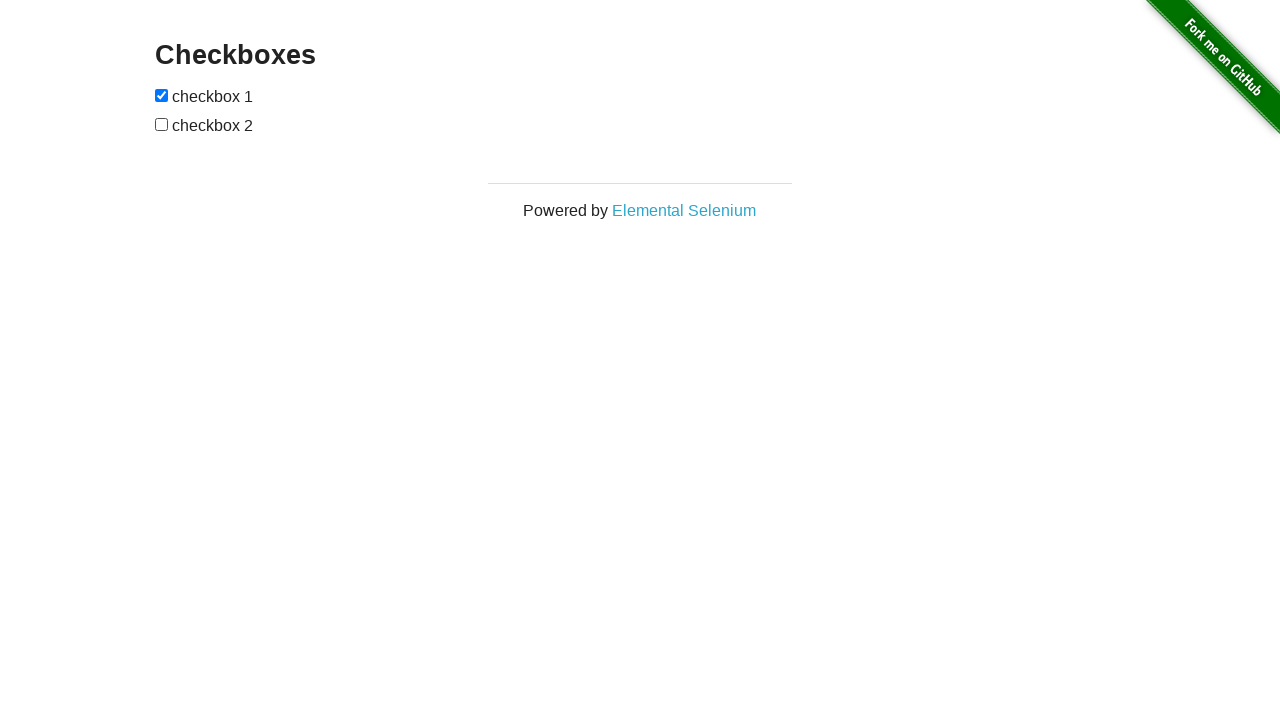

Clicked first checkbox again to unselect it at (162, 95) on (//input)[1]
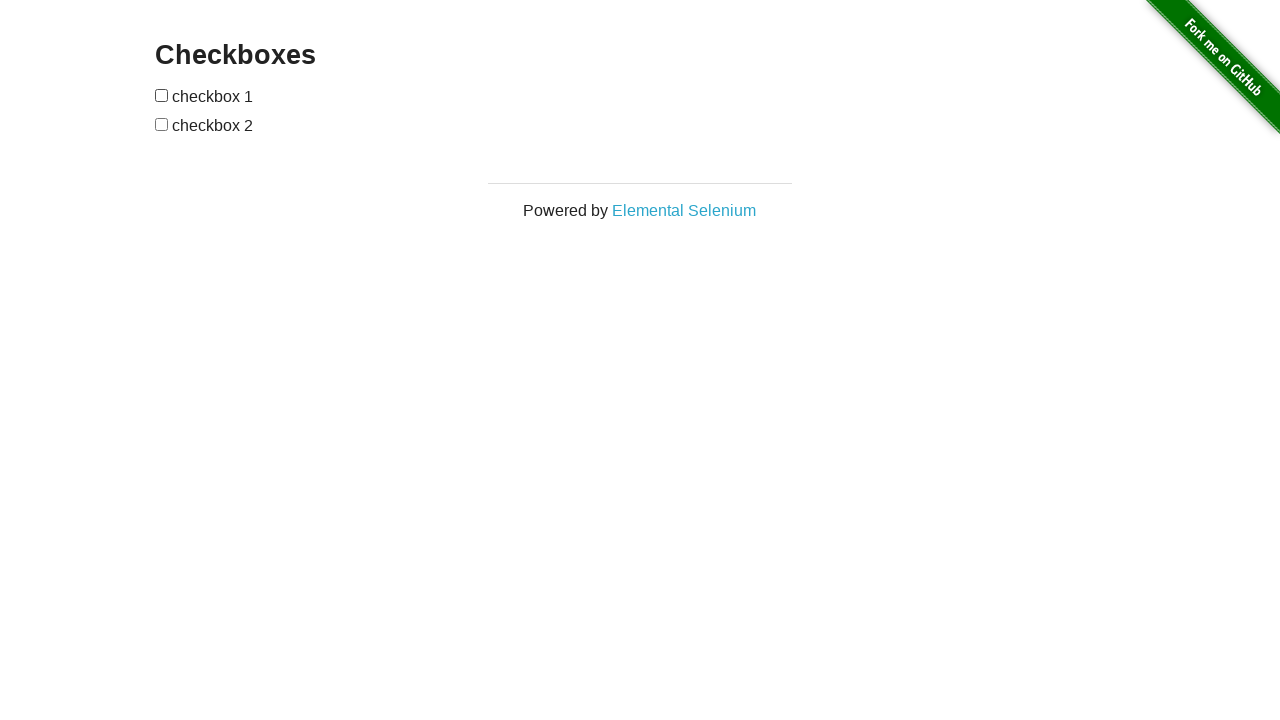

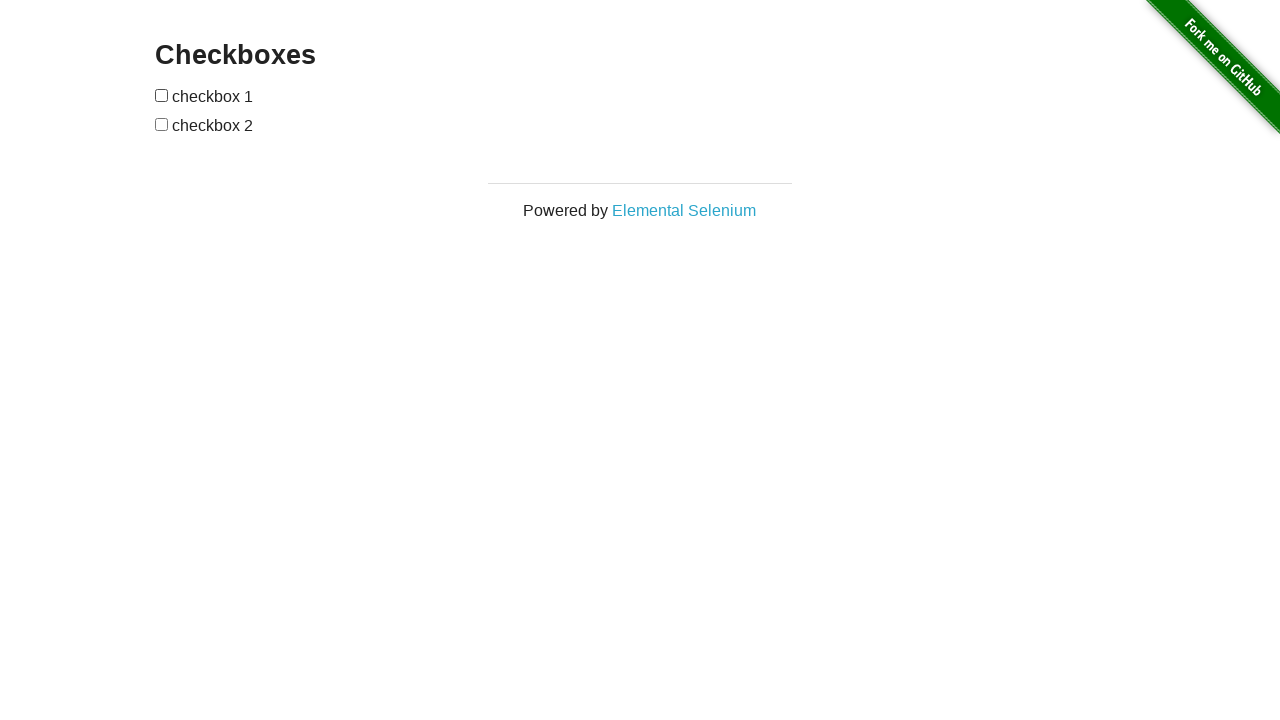